Tests a simple form page by locating and clicking the submit button to verify basic element interaction.

Starting URL: http://suninjuly.github.io/simple_form_find_task.html

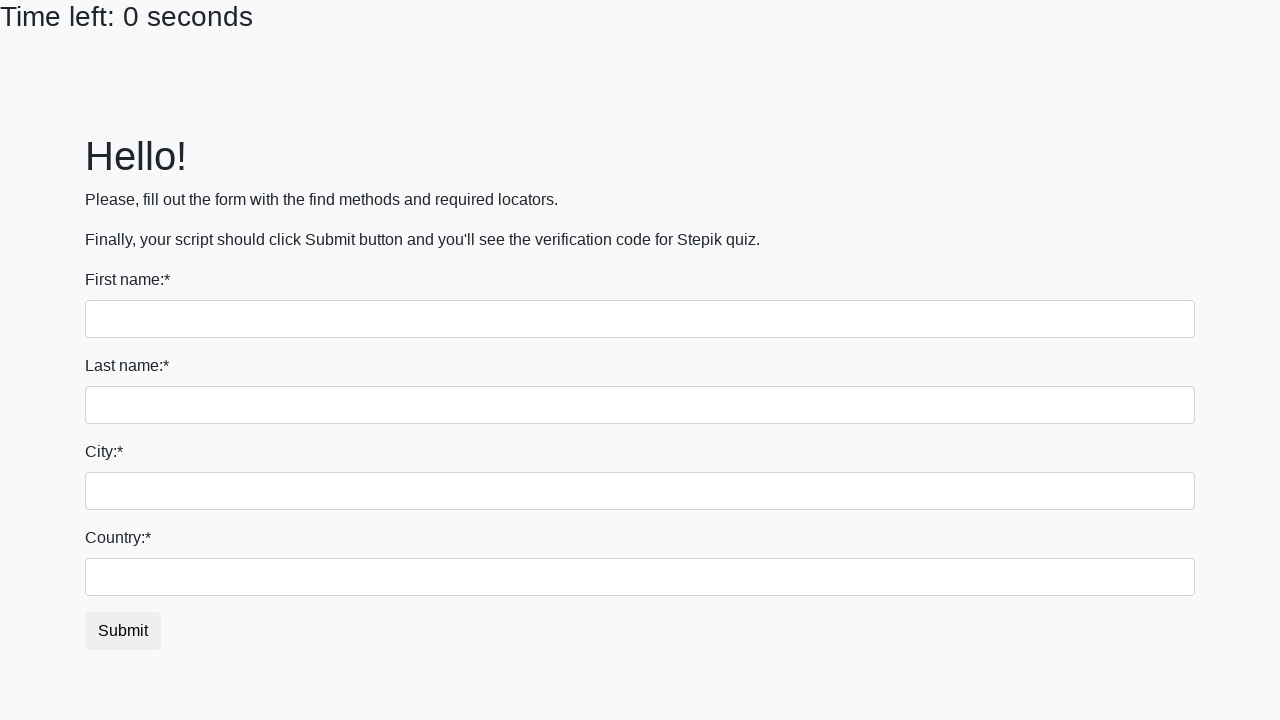

Clicked the submit button at (123, 631) on #submit_button
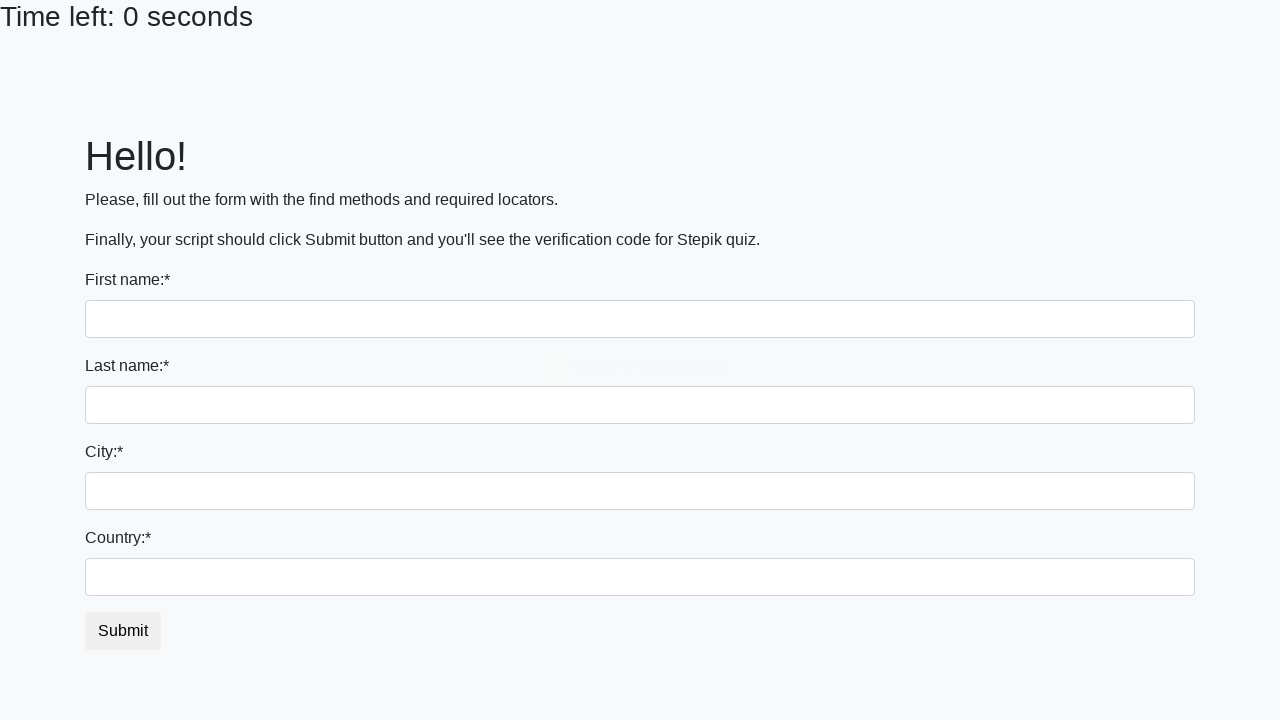

Waited 2 seconds for result to display
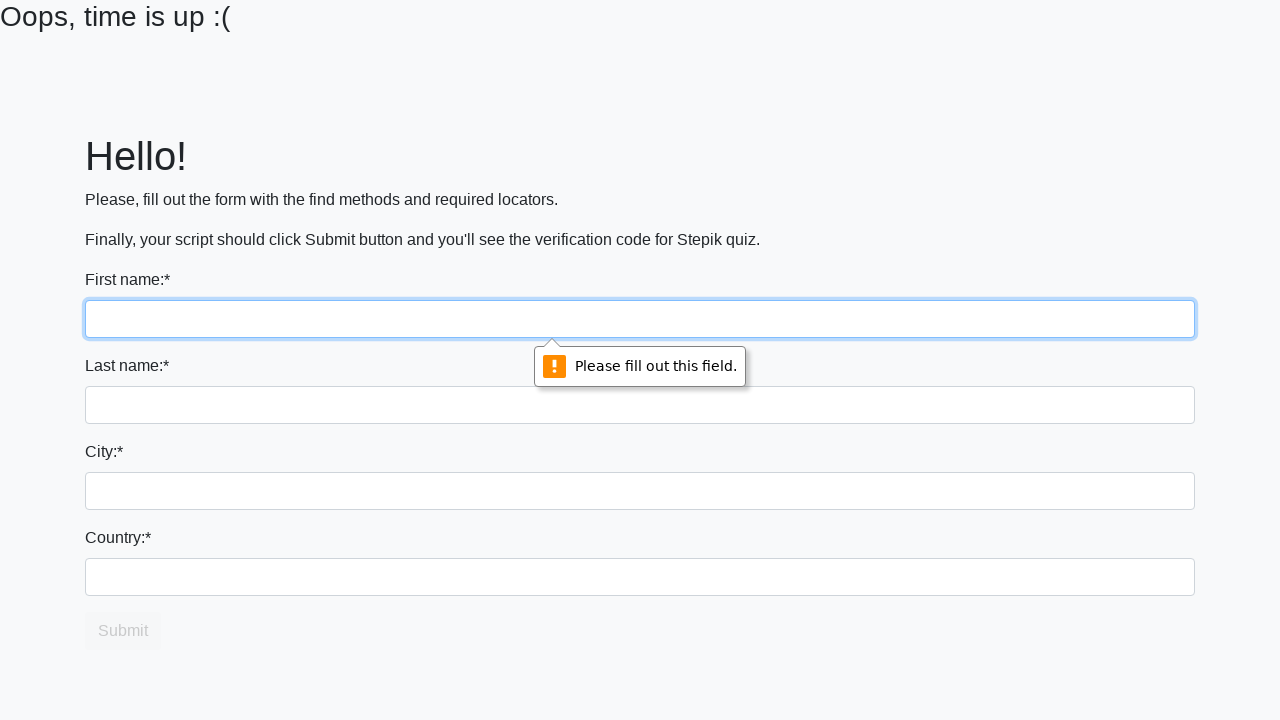

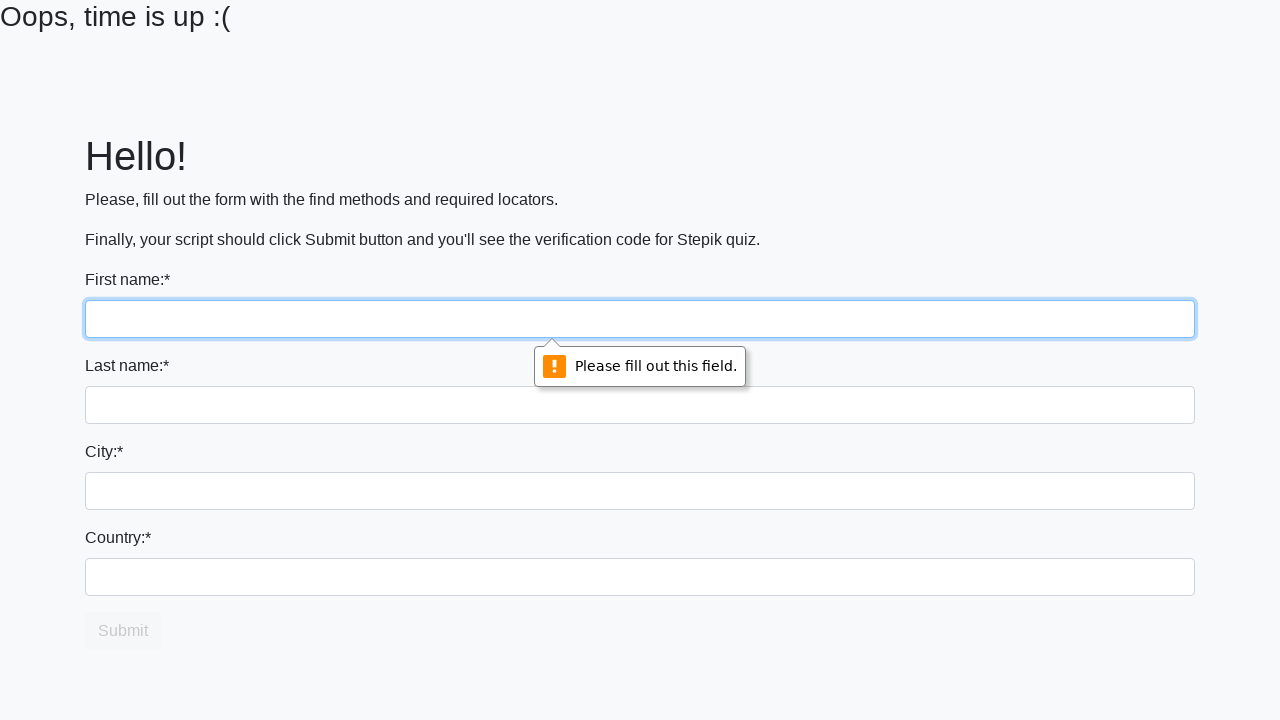